Tests dynamic loading of a hidden element by clicking a link, starting the loading process, and waiting for the hidden element to become visible

Starting URL: https://the-internet.herokuapp.com/dynamic_loading

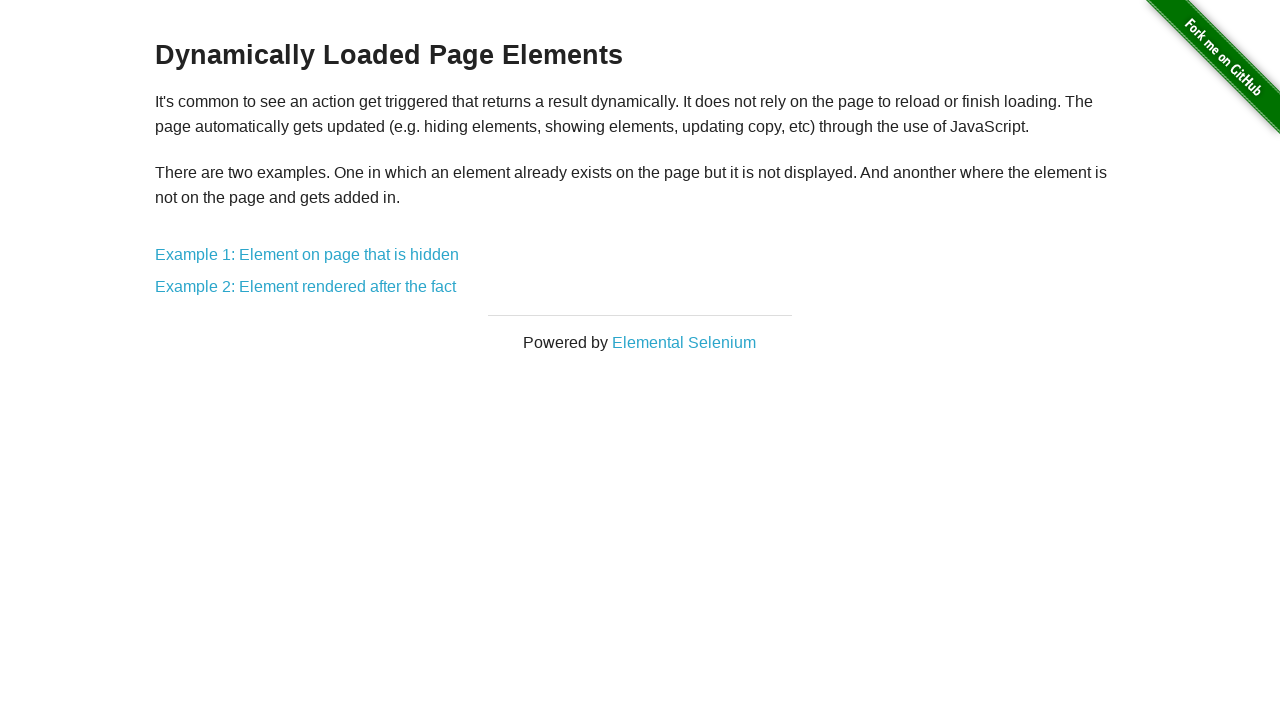

Clicked link for hidden element example at (307, 255) on xpath=//*[@id='content']/div/a[1]
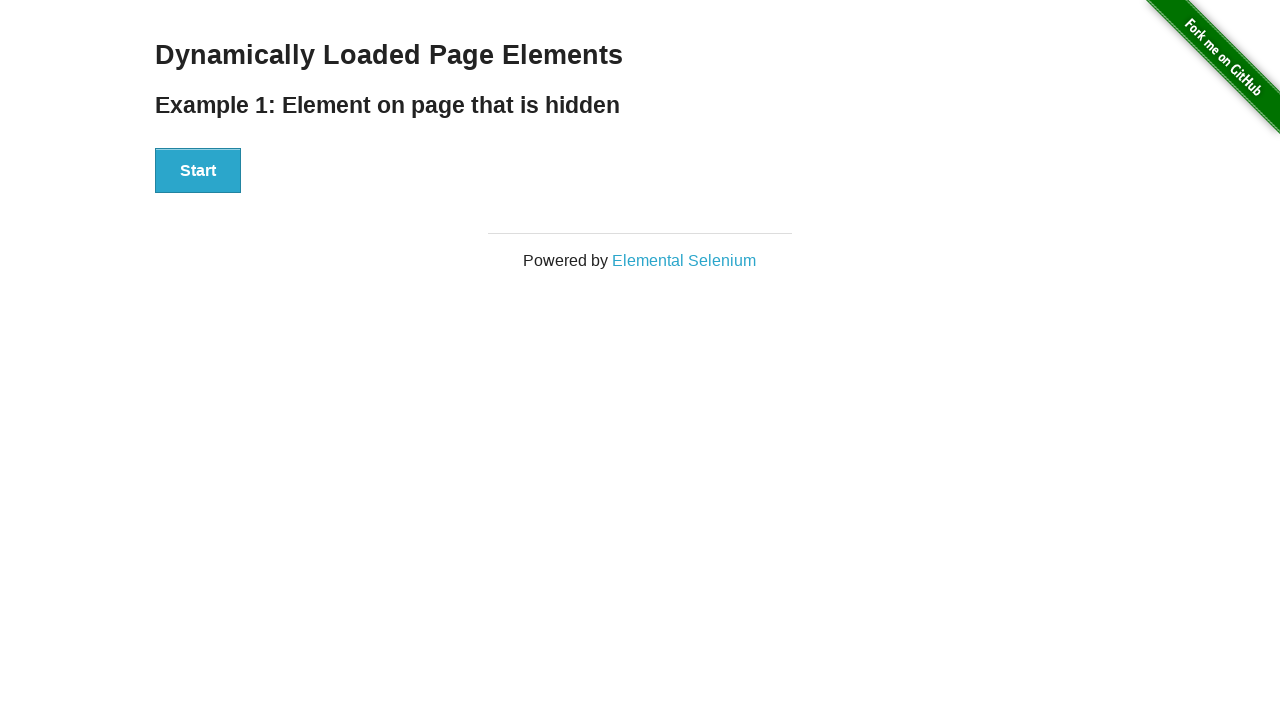

Clicked start button to trigger dynamic loading at (198, 171) on xpath=//*[@id='start']/button
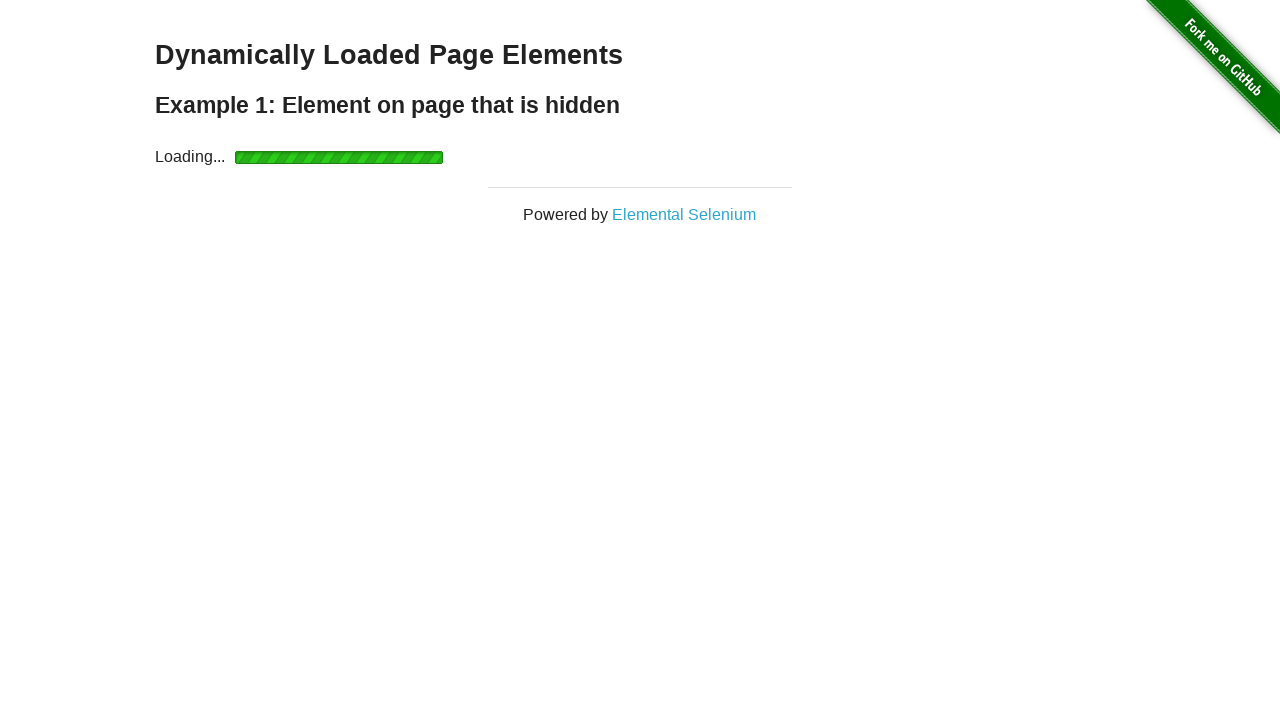

Loading spinner disappeared
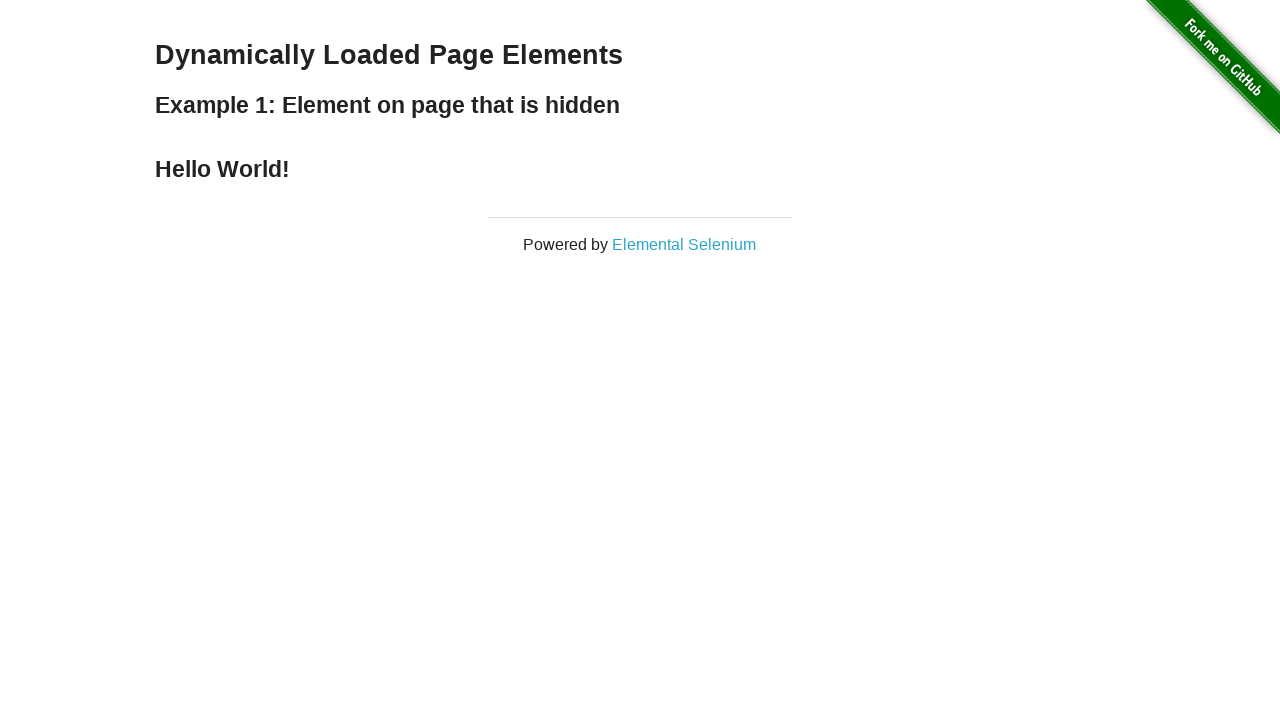

Hidden welcome text element became visible
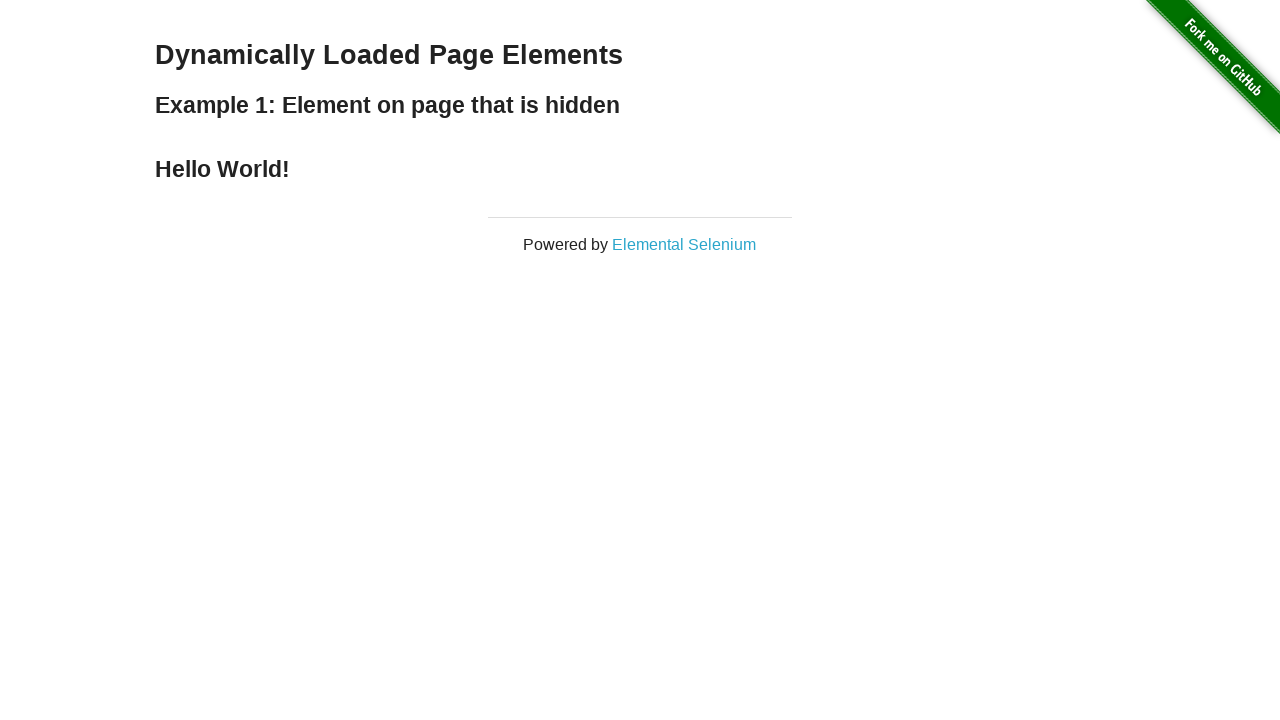

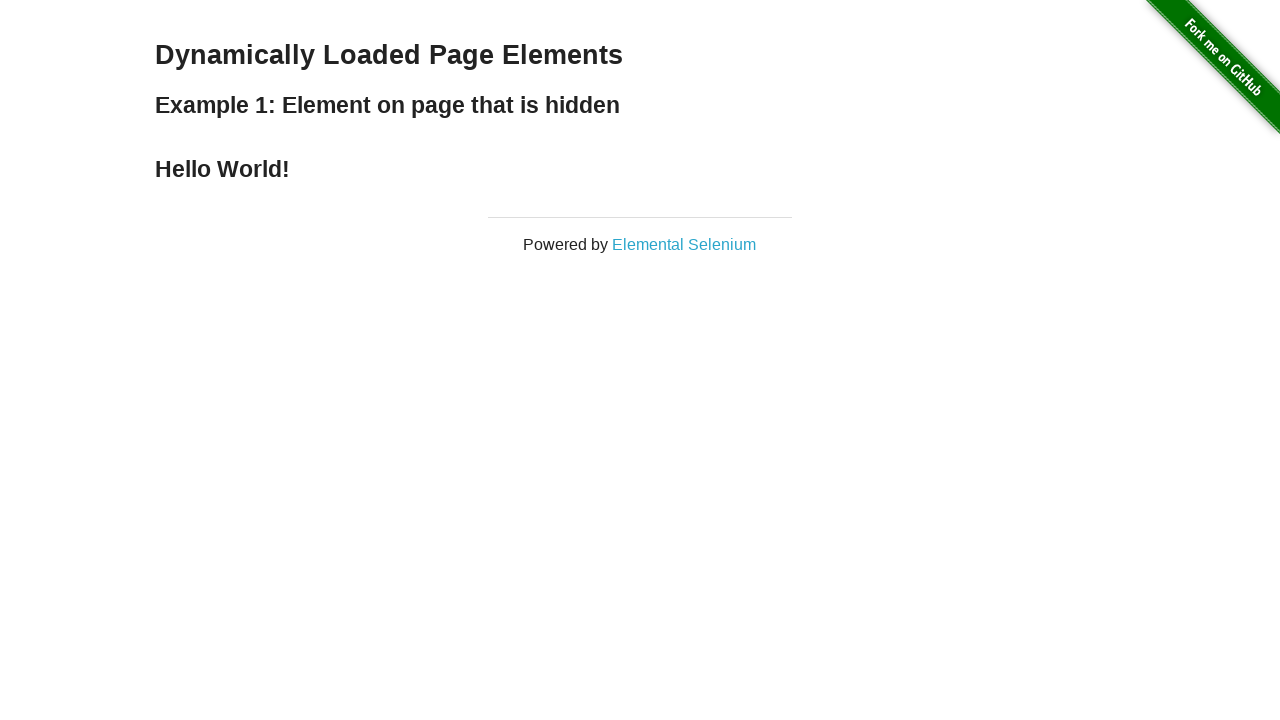